Tests radio button functionality by iterating through two groups of radio buttons and clicking each option to verify selection behavior

Starting URL: http://echoecho.com/htmlforms10.htm

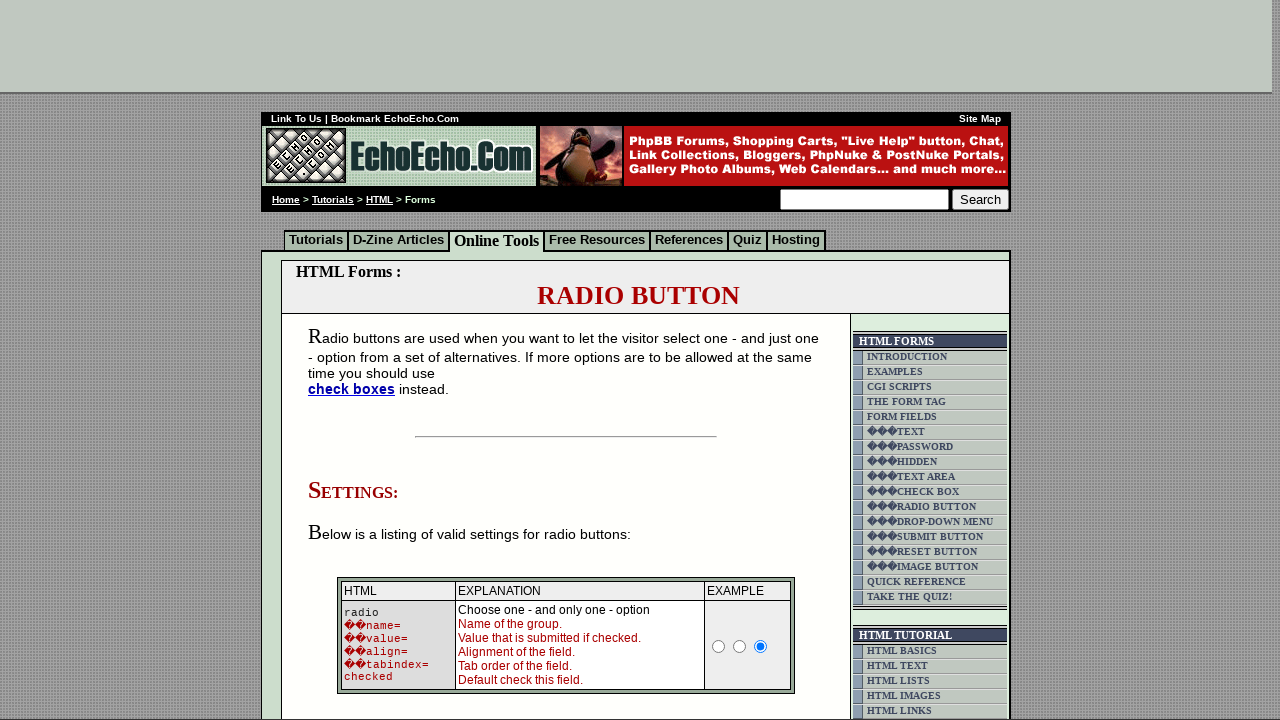

Located all radio buttons in group1
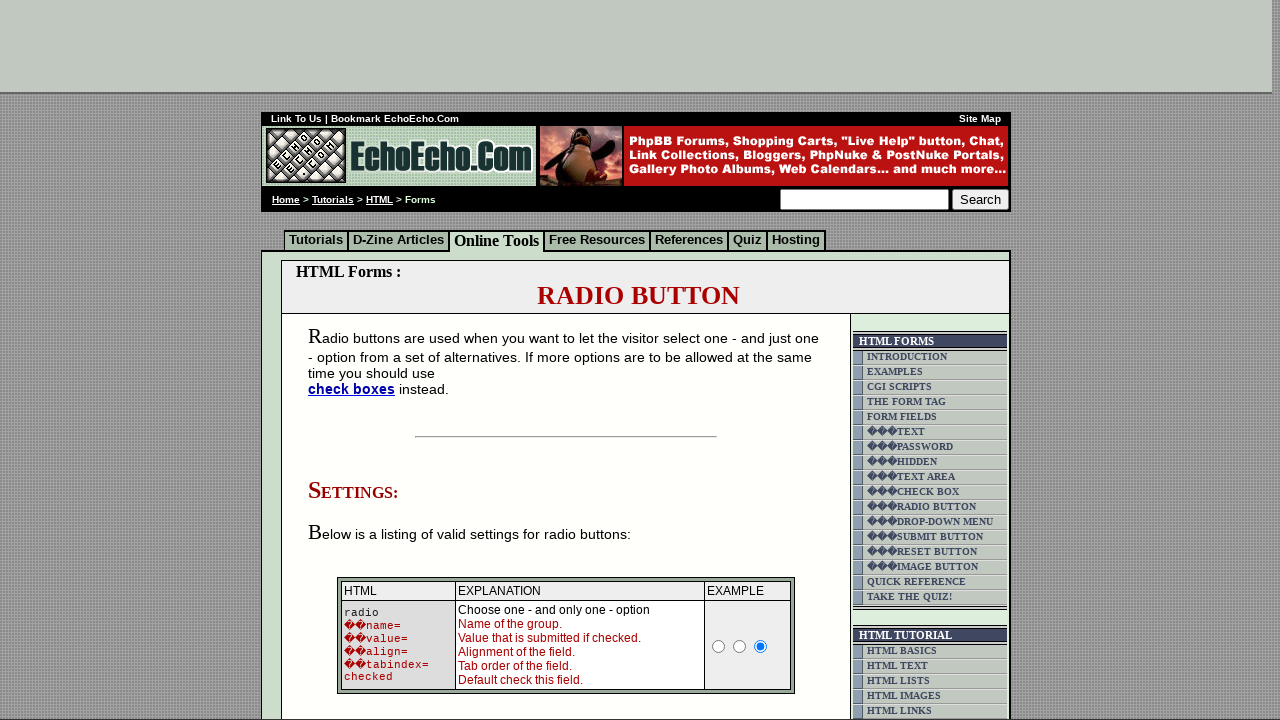

Counted 3 radio buttons in group1
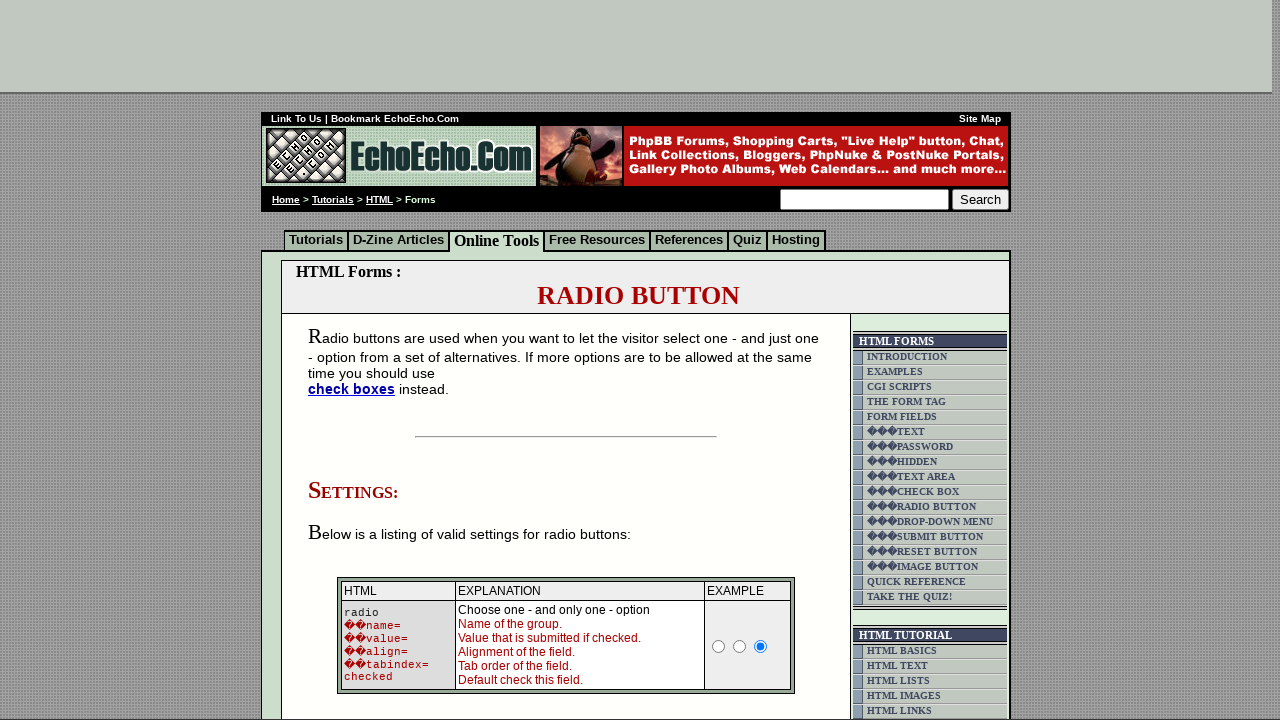

Clicked radio button 1 in group1 at (356, 360) on input[name='group1'] >> nth=0
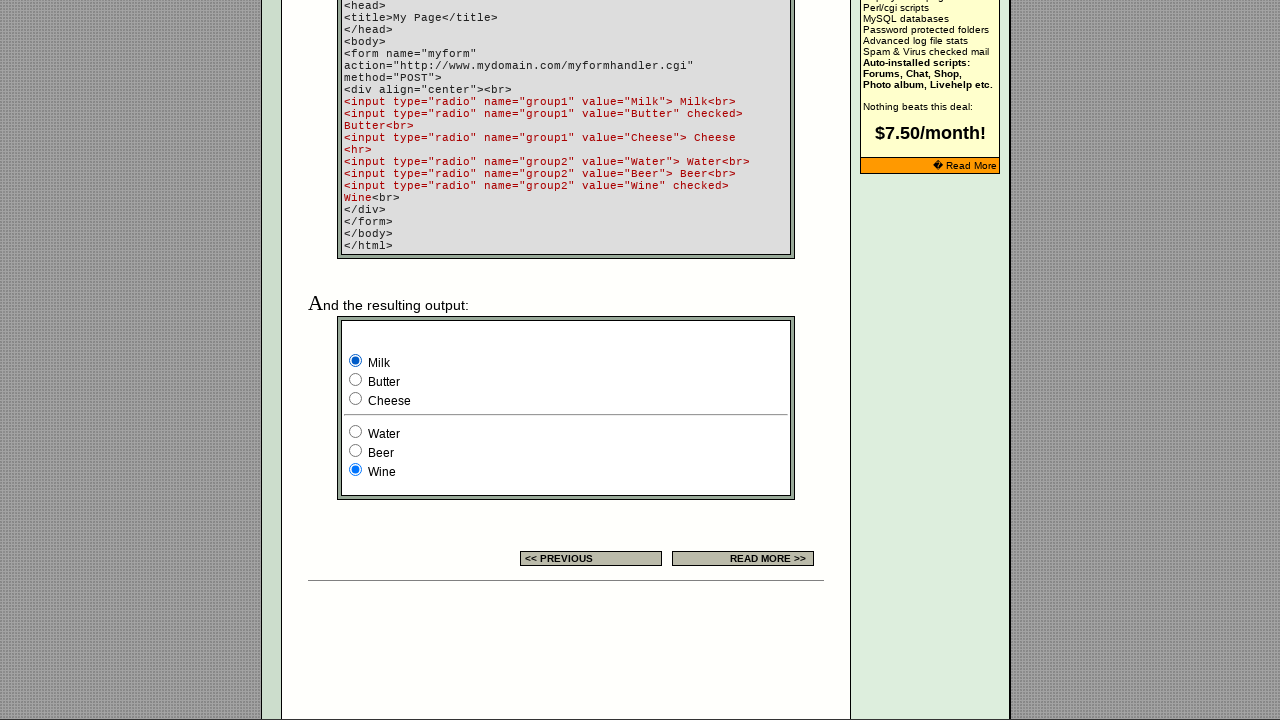

Waited 200ms for radio button selection in group1 to register
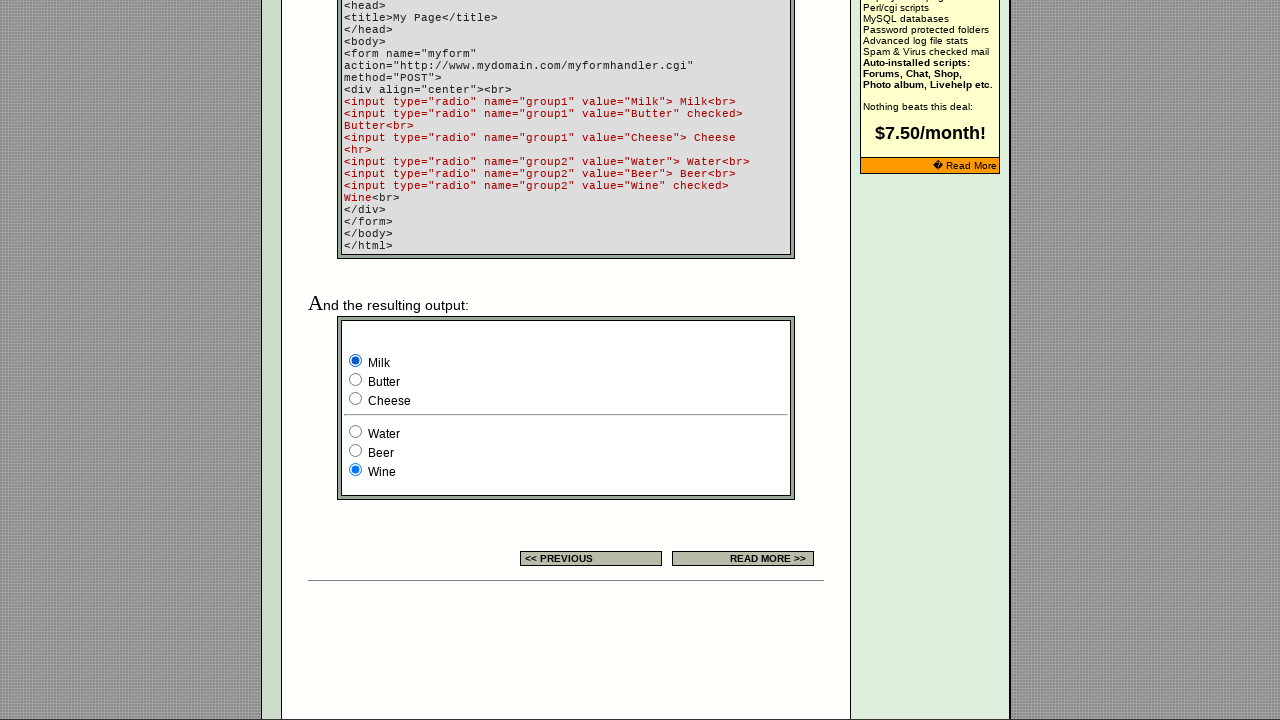

Clicked radio button 2 in group1 at (356, 380) on input[name='group1'] >> nth=1
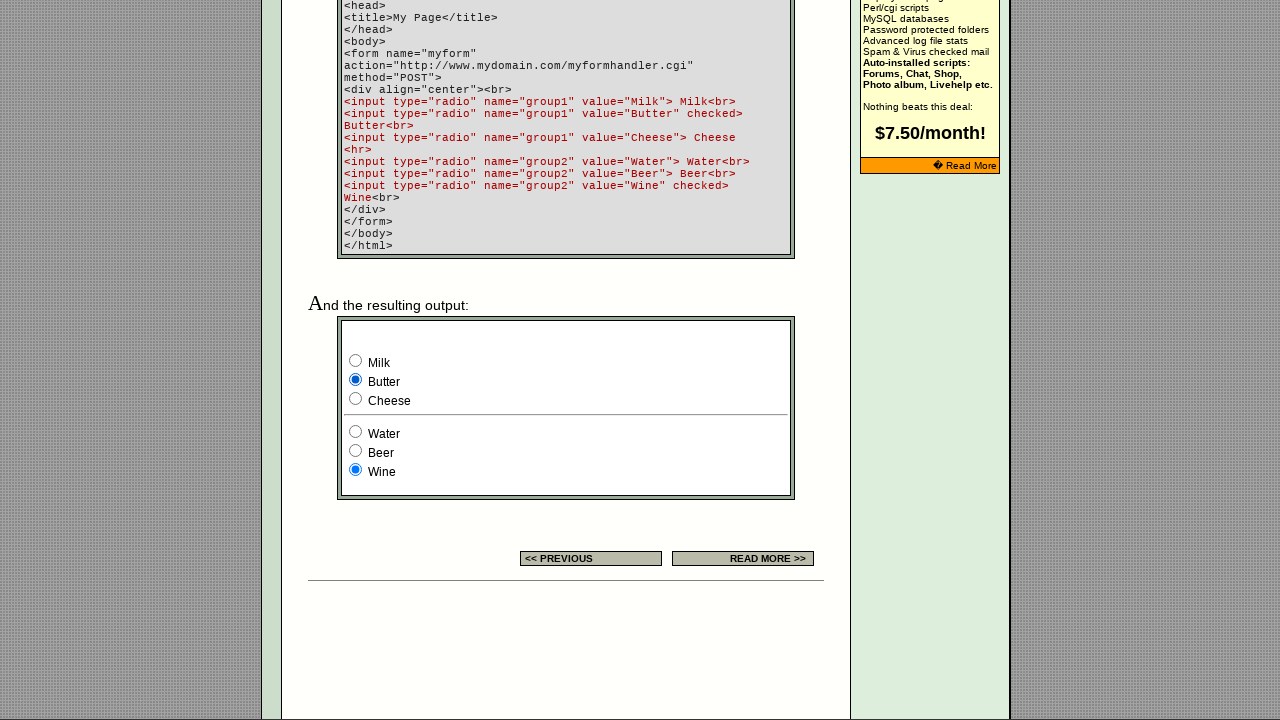

Waited 200ms for radio button selection in group1 to register
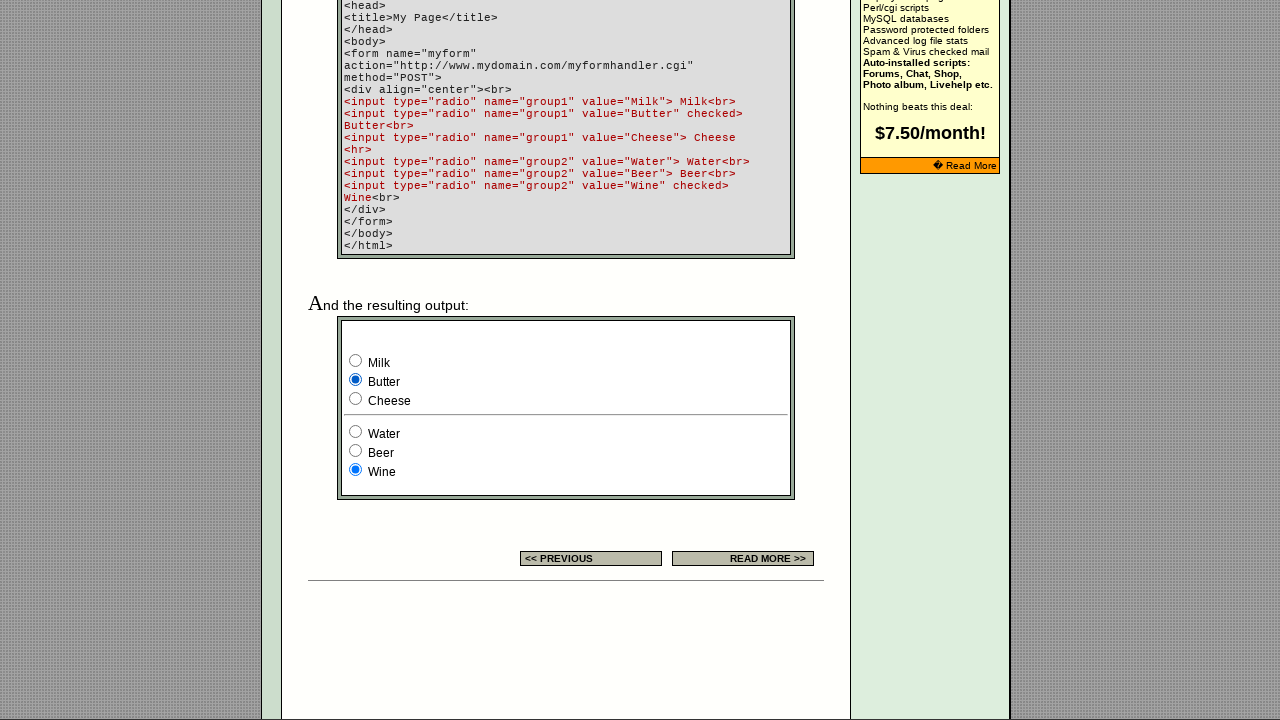

Clicked radio button 3 in group1 at (356, 398) on input[name='group1'] >> nth=2
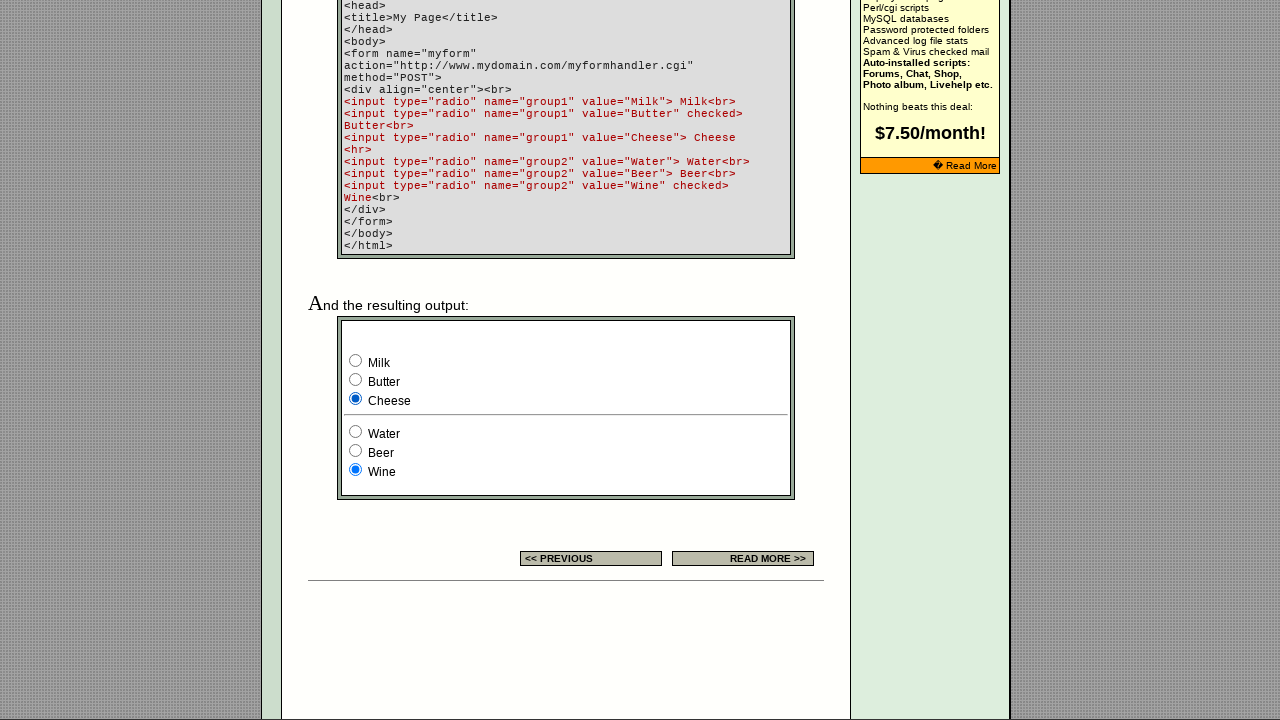

Waited 200ms for radio button selection in group1 to register
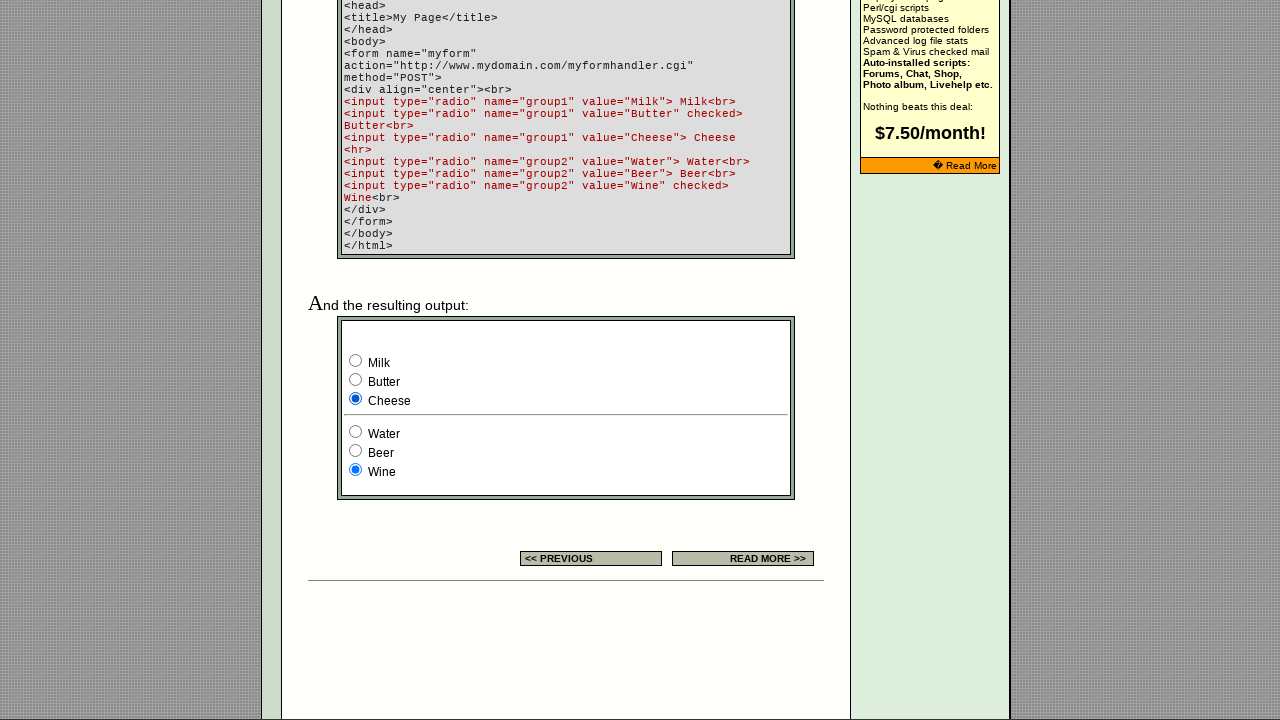

Located all radio buttons in group2
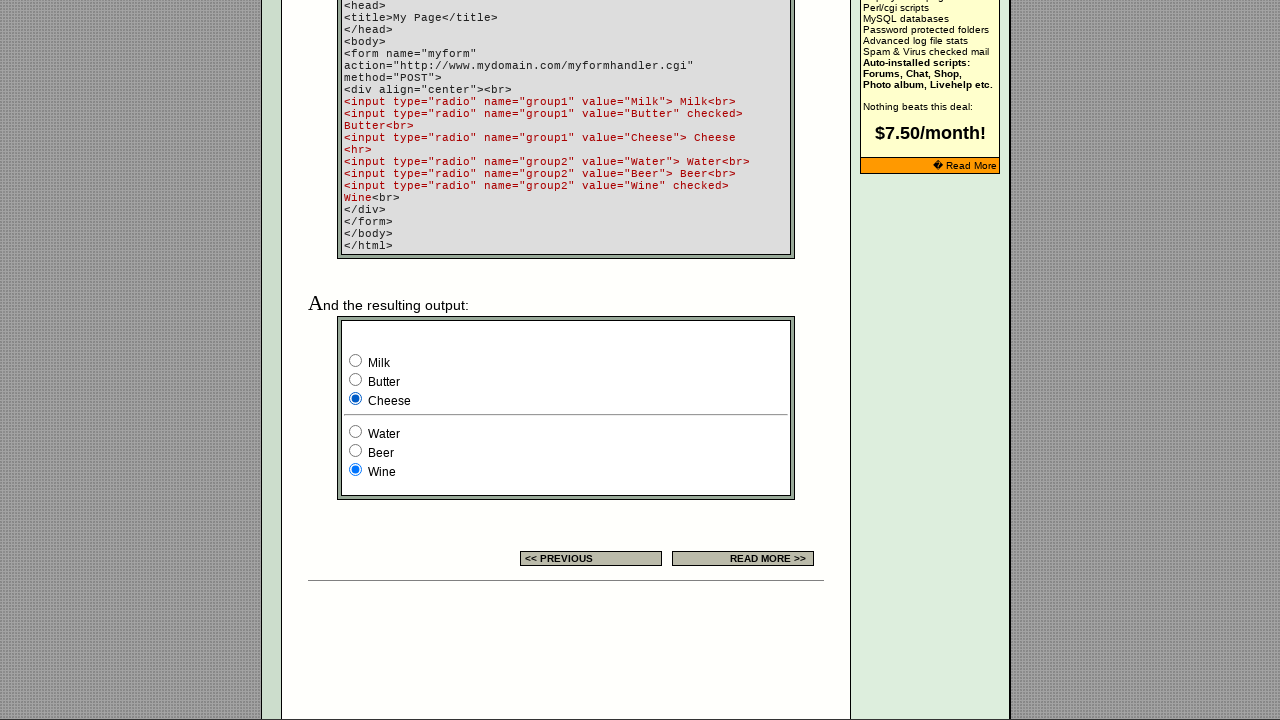

Counted 3 radio buttons in group2
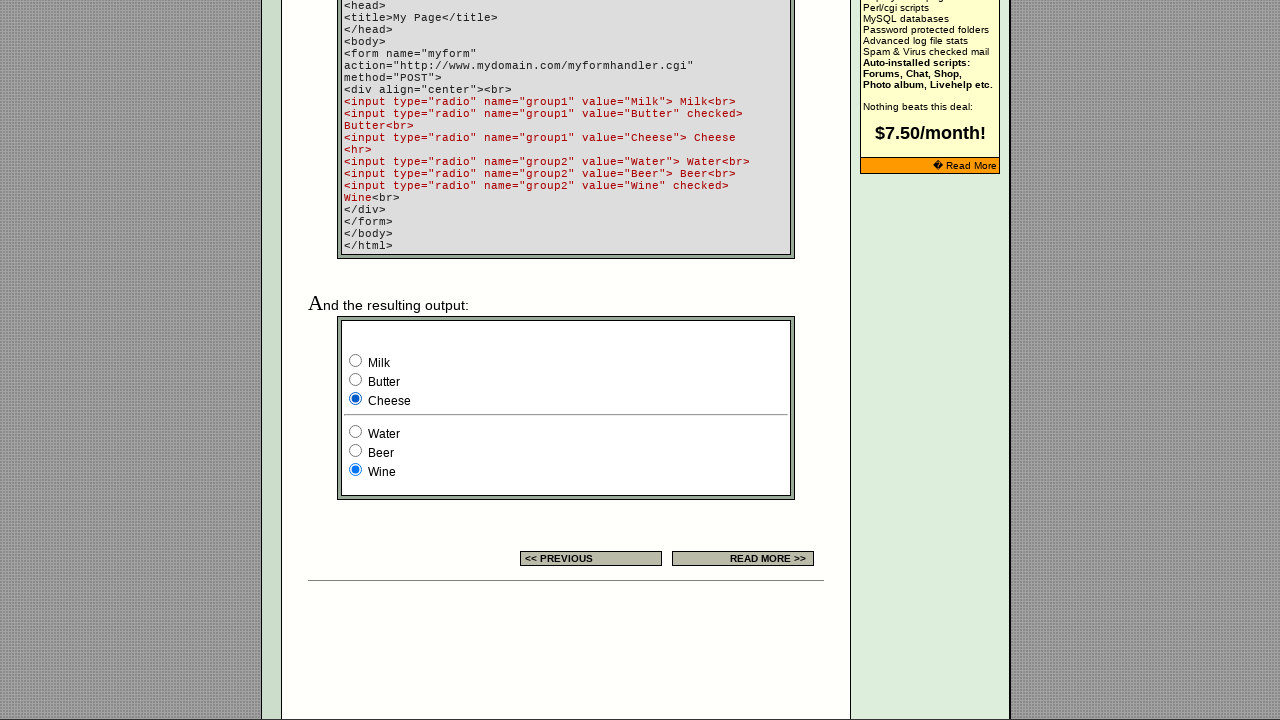

Clicked radio button 1 in group2 at (356, 432) on input[name='group2'] >> nth=0
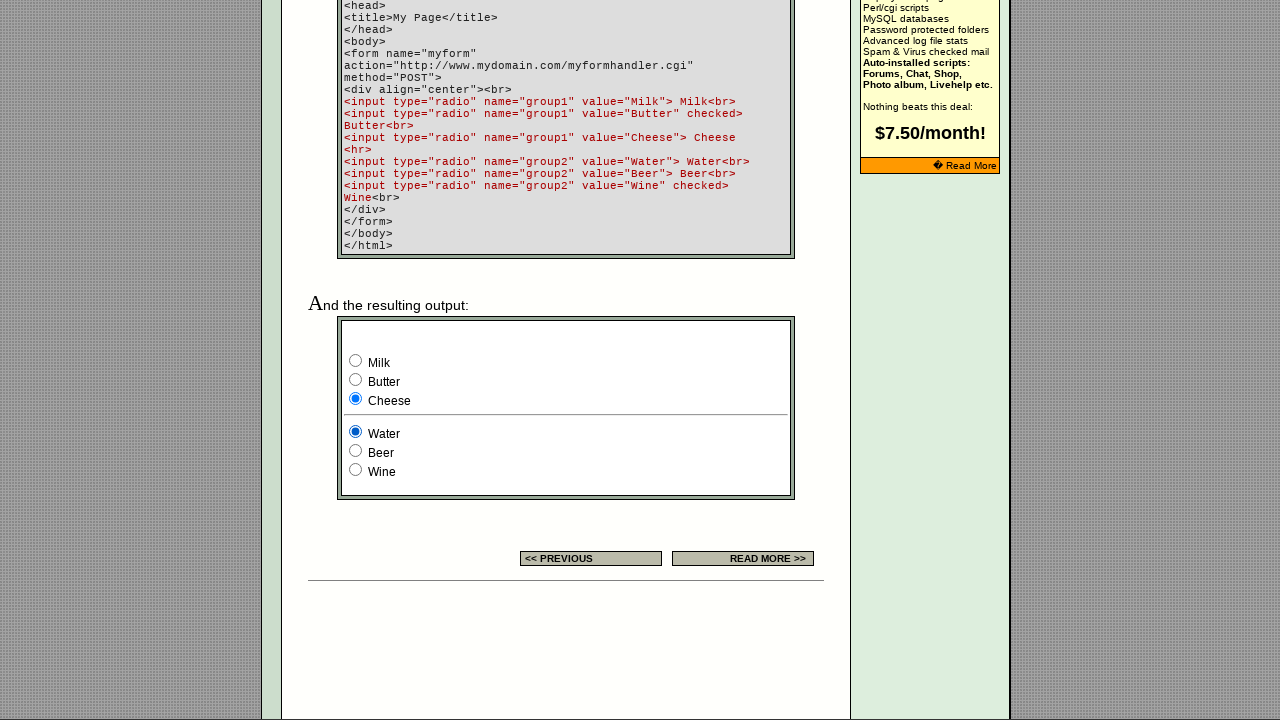

Waited 200ms for radio button selection in group2 to register
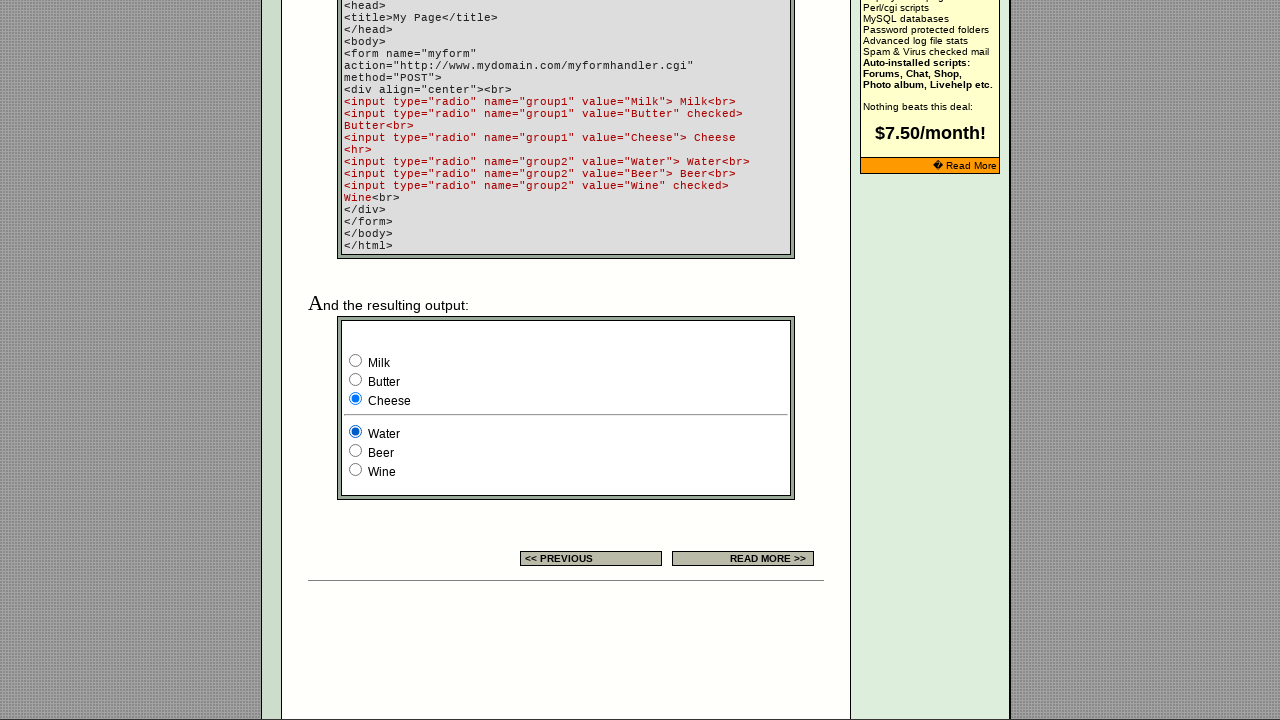

Clicked radio button 2 in group2 at (356, 450) on input[name='group2'] >> nth=1
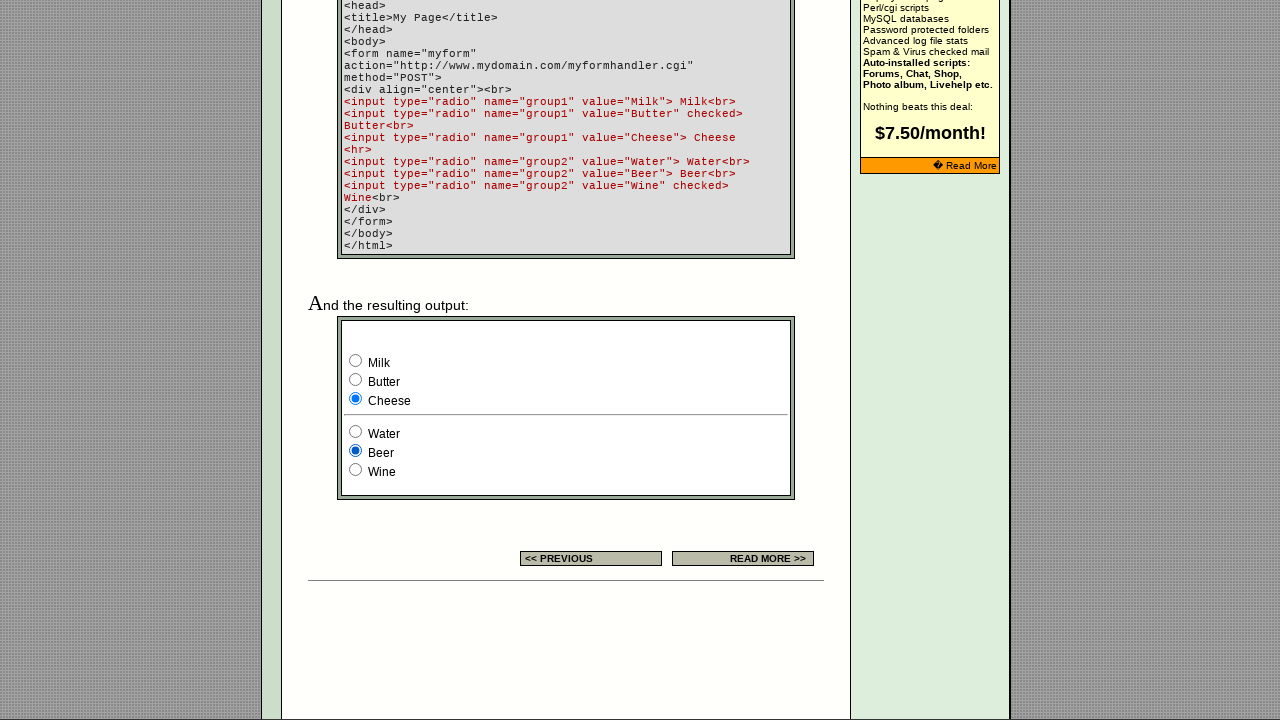

Waited 200ms for radio button selection in group2 to register
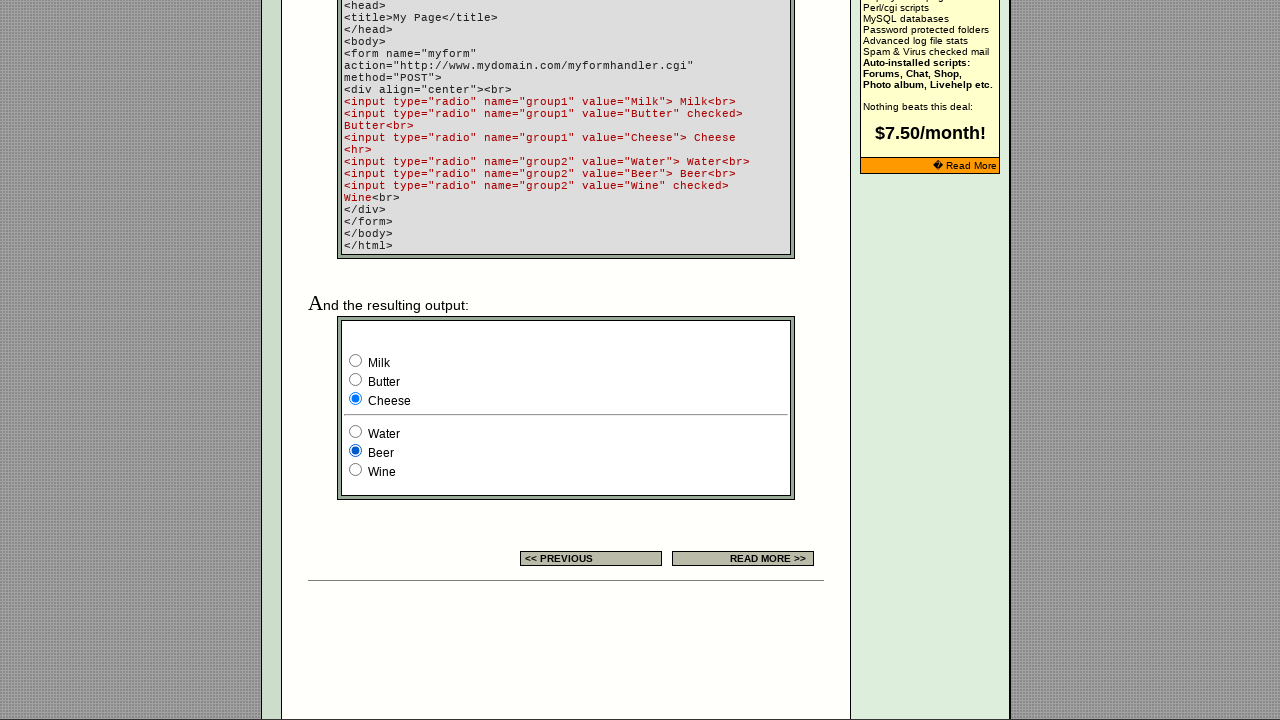

Clicked radio button 3 in group2 at (356, 470) on input[name='group2'] >> nth=2
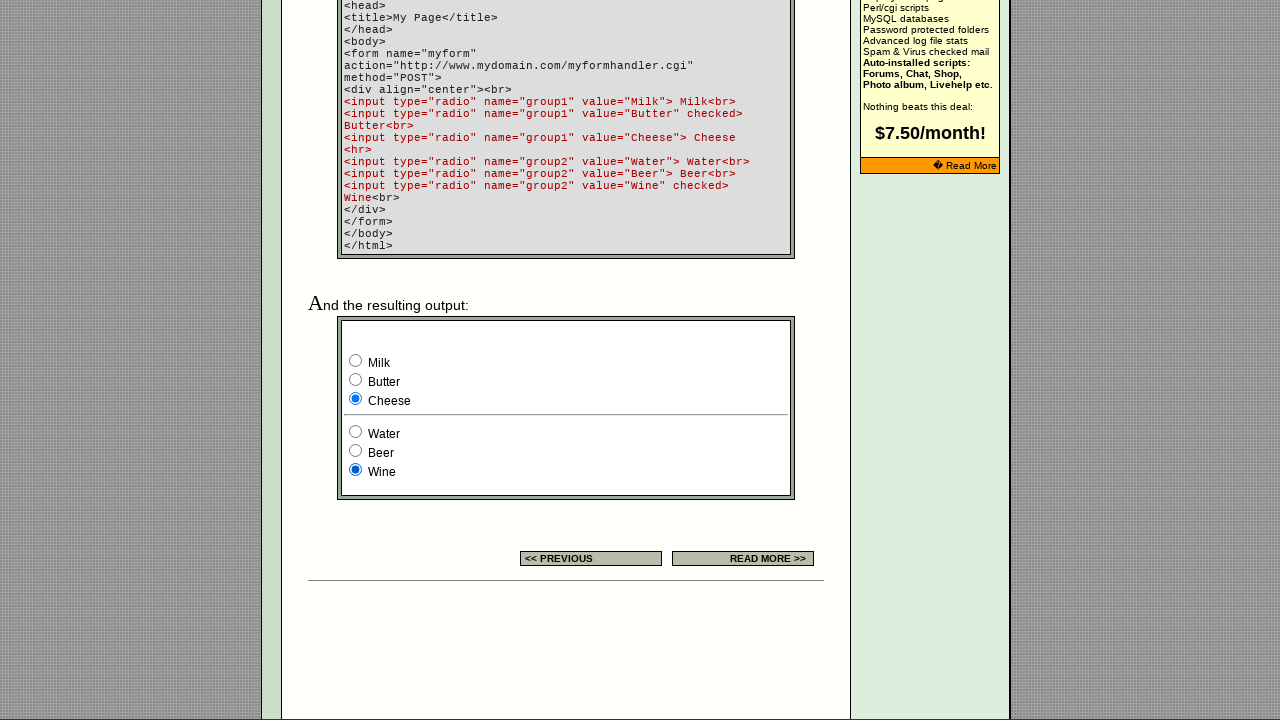

Waited 200ms for radio button selection in group2 to register
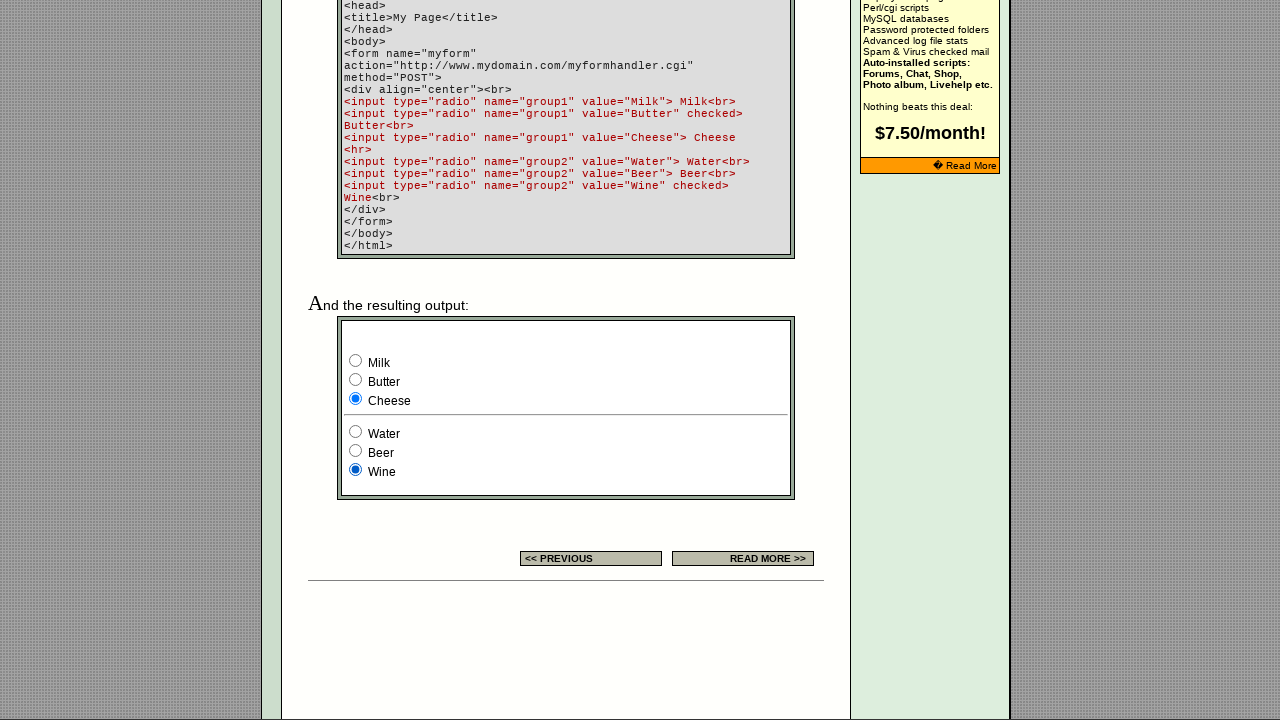

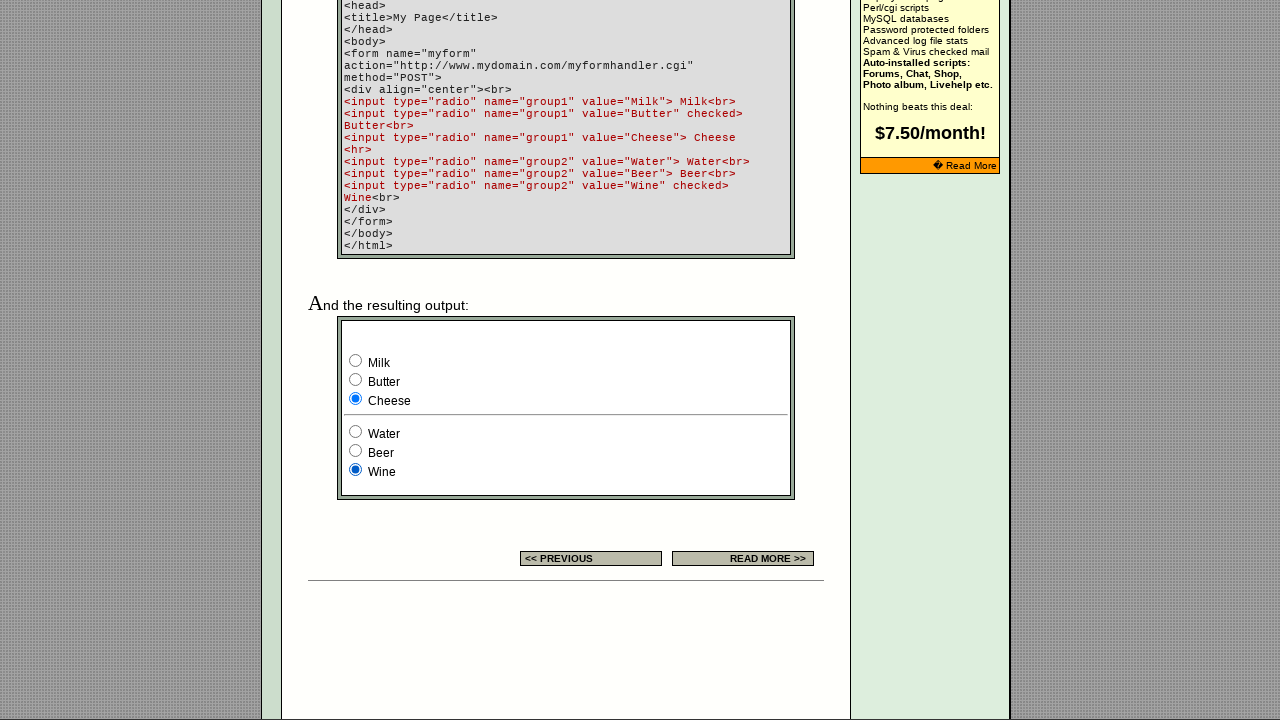